Tests tooltip functionality by hovering over various elements (button, text field, and links) and verifying that tooltips appear

Starting URL: https://demoqa.com/tool-tips

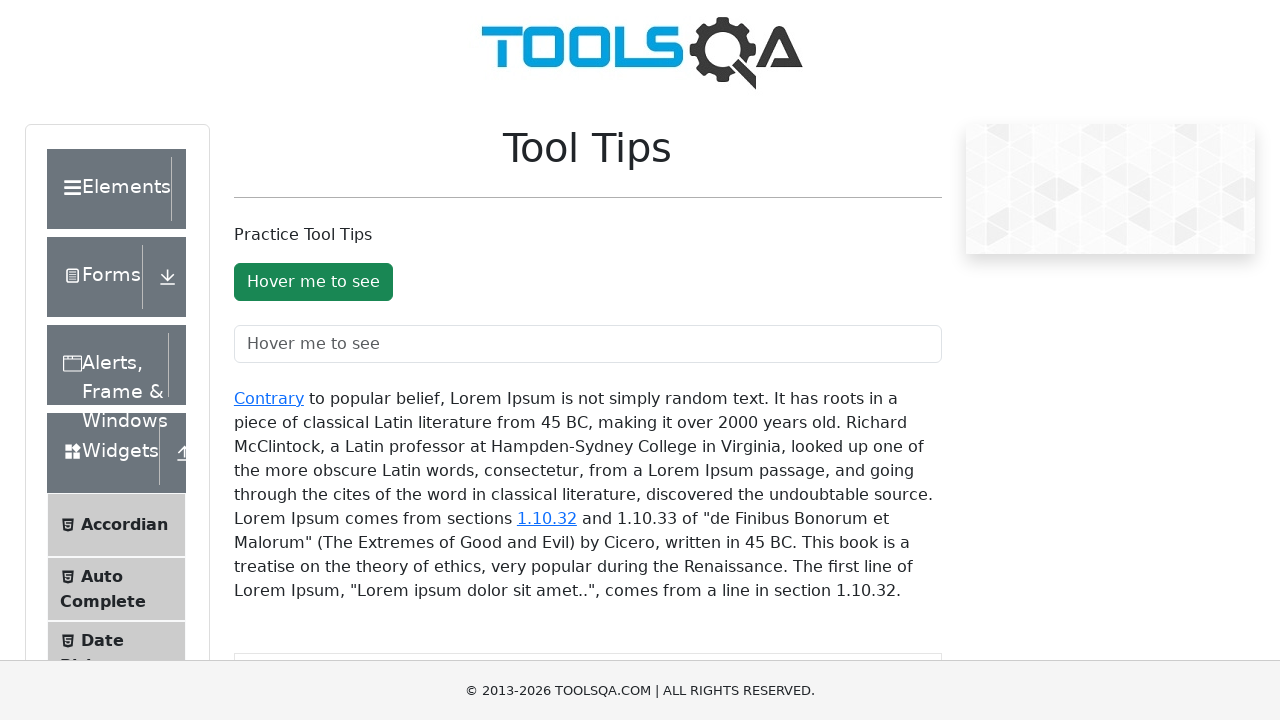

Hovered over button element at (313, 282) on #toolTipButton
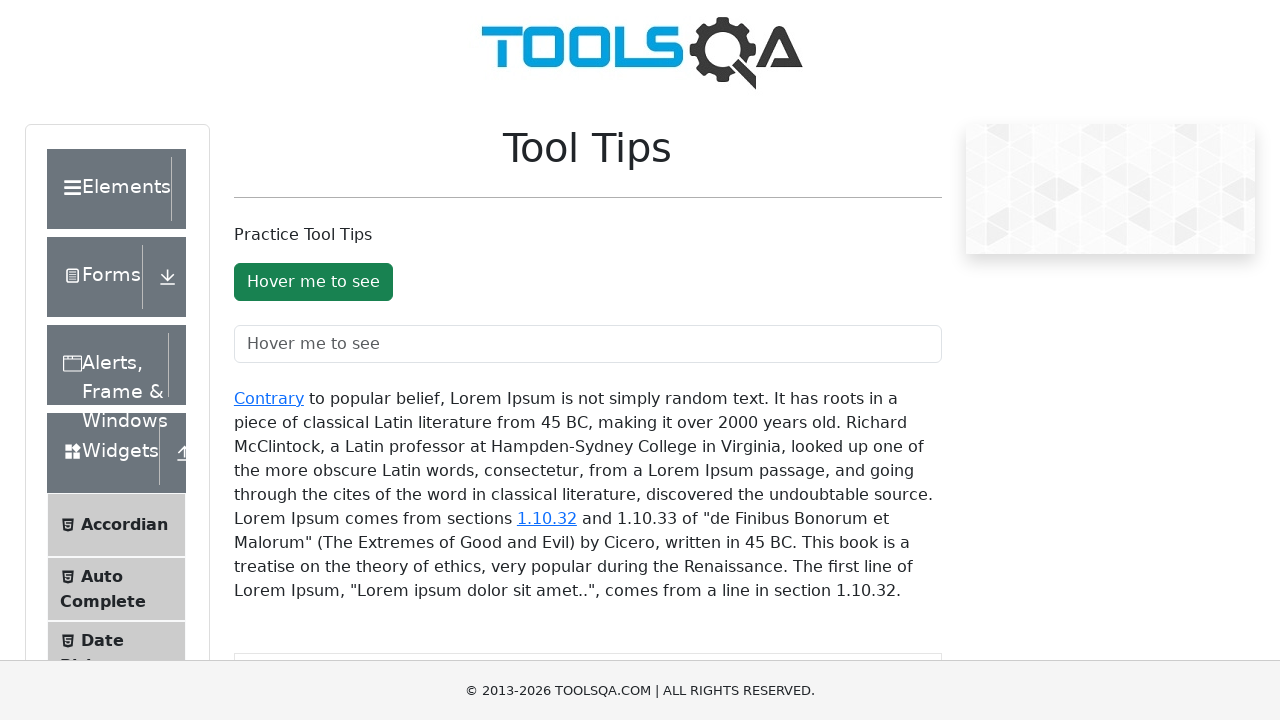

Tooltip appeared for button
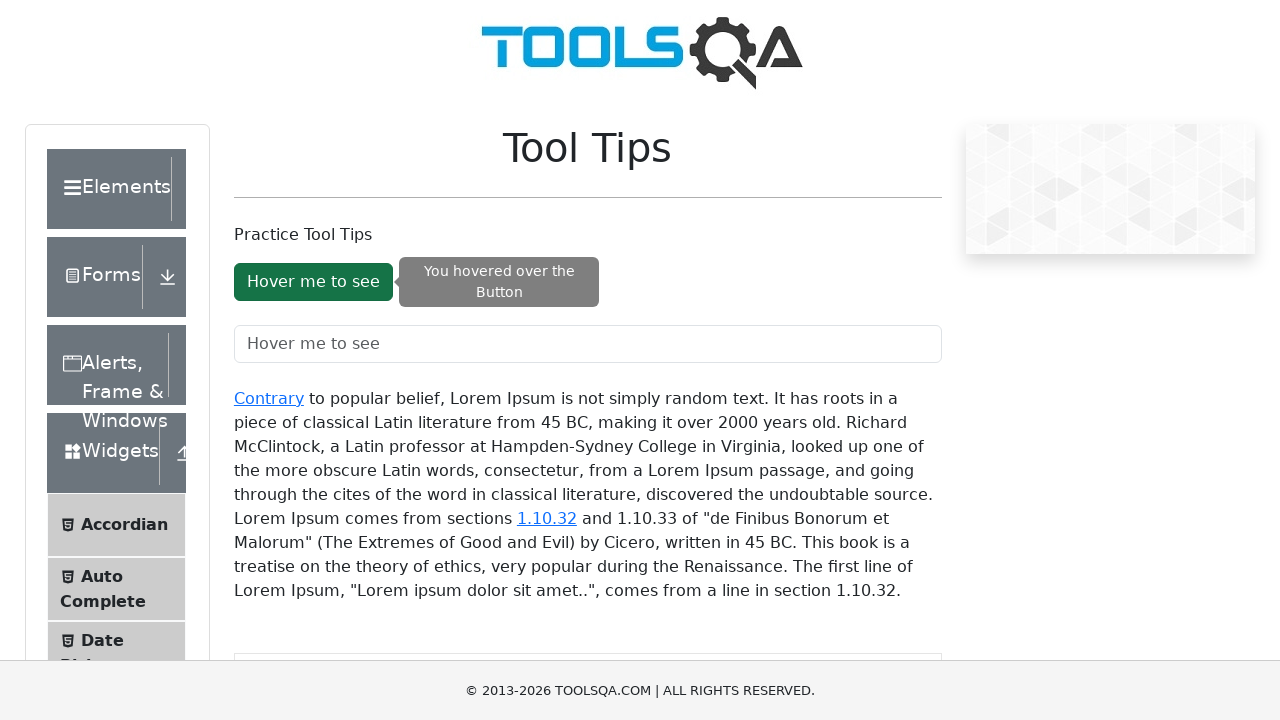

Hovered over text field element at (588, 344) on #toolTipTextField
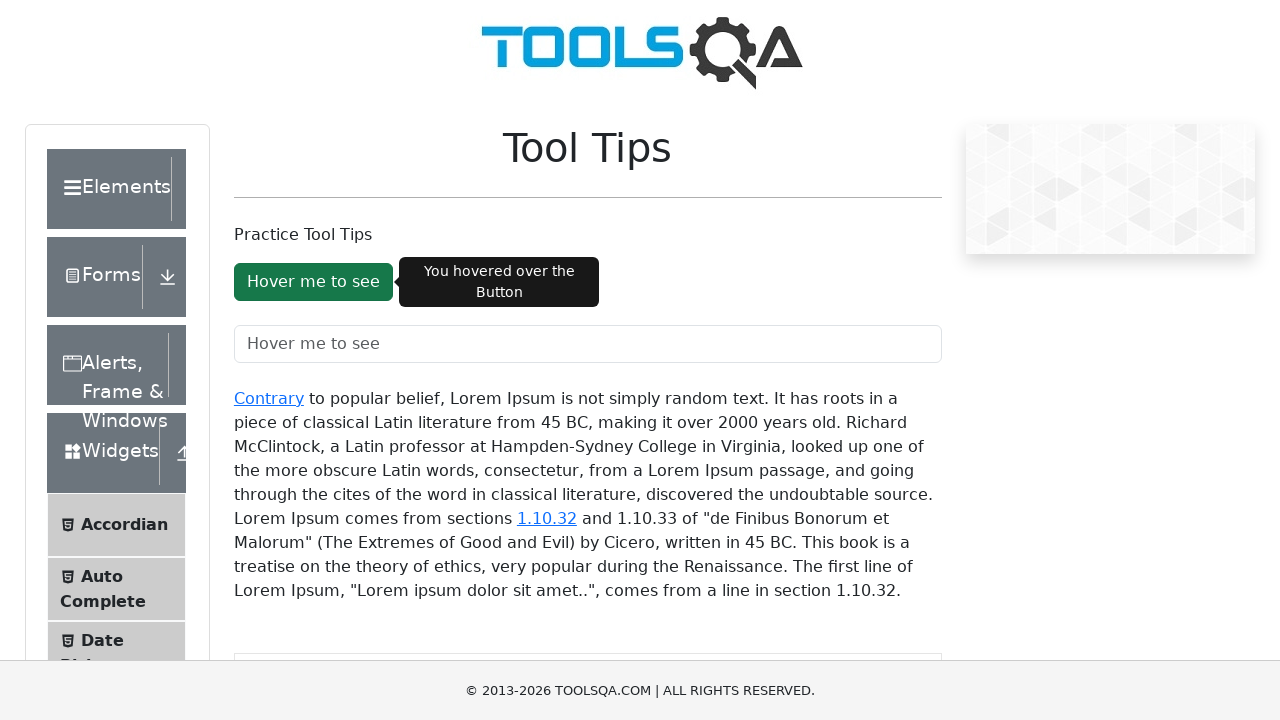

Tooltip appeared for text field
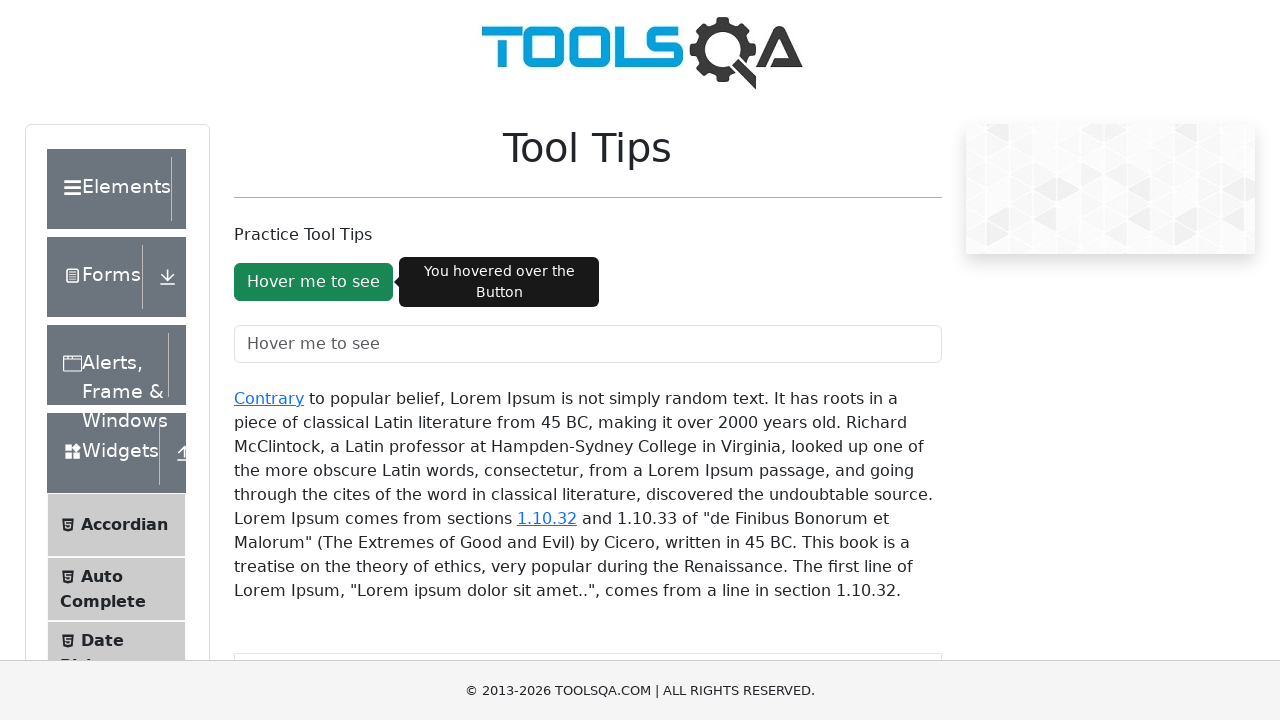

Hovered over 'Contrary' link element at (269, 398) on xpath=//a[.='Contrary']
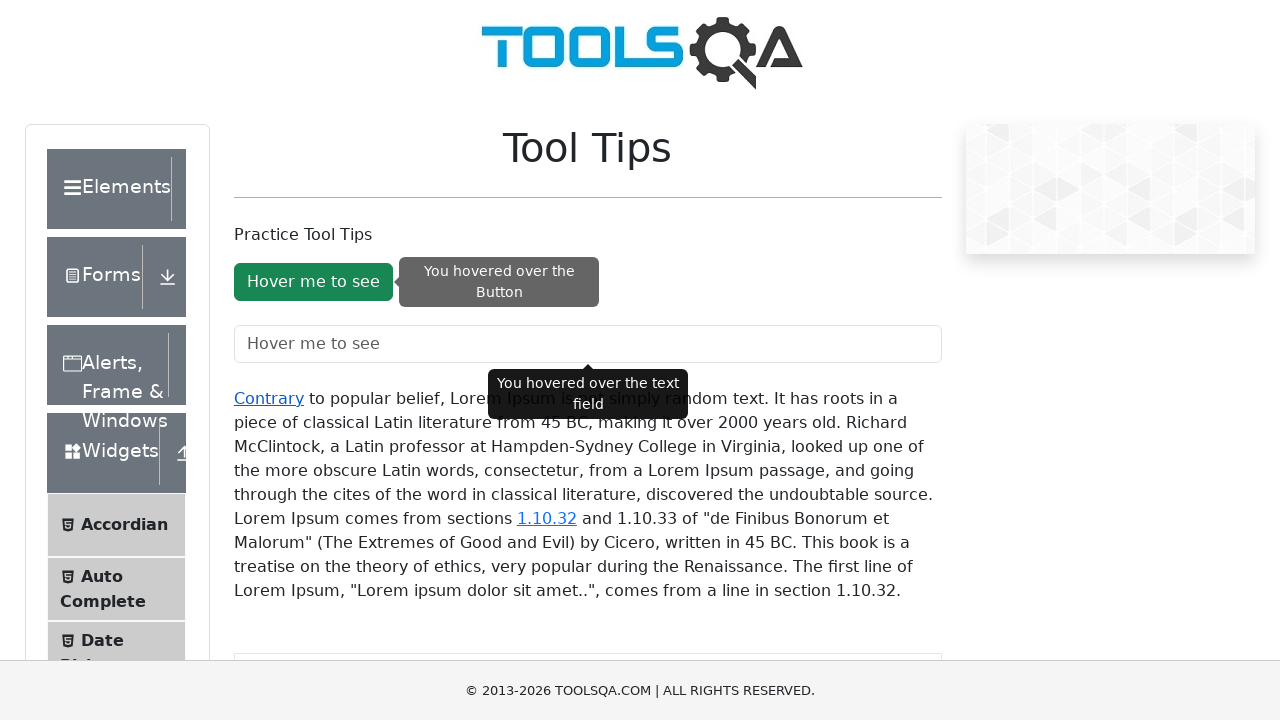

Tooltip appeared for 'Contrary' link
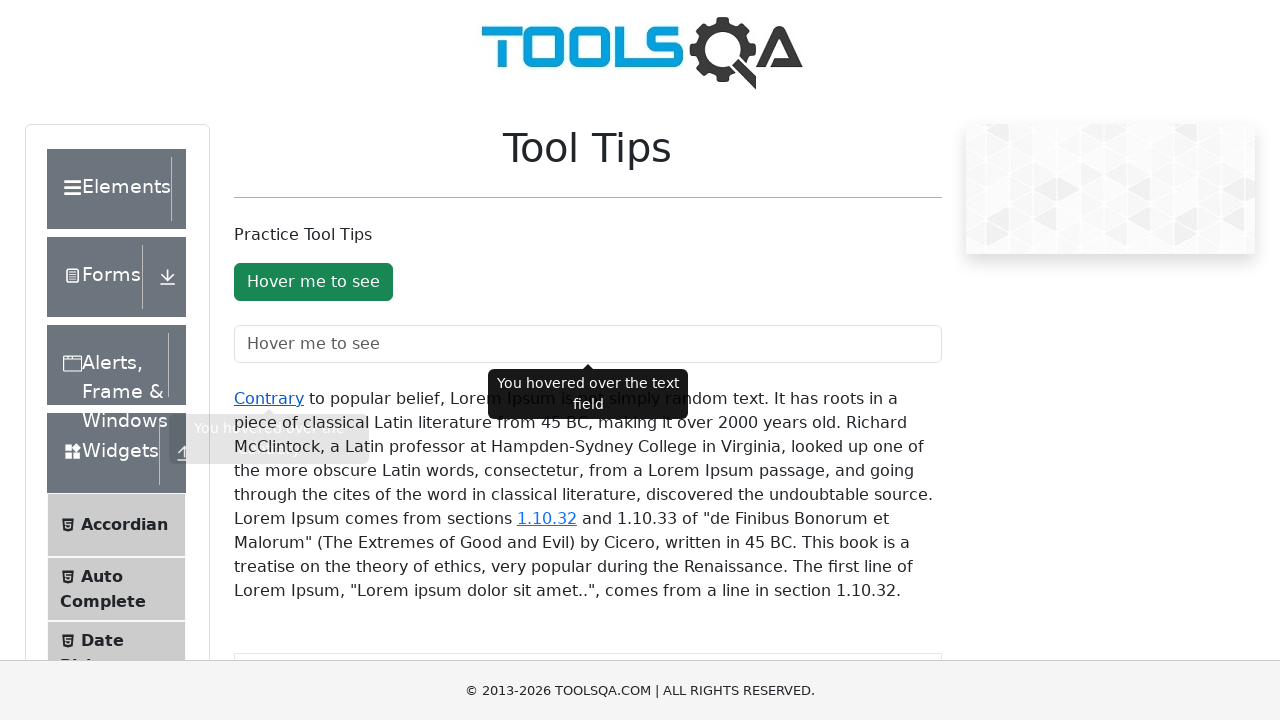

Hovered over '1.10.32' link element at (547, 518) on xpath=//a[.='1.10.32']
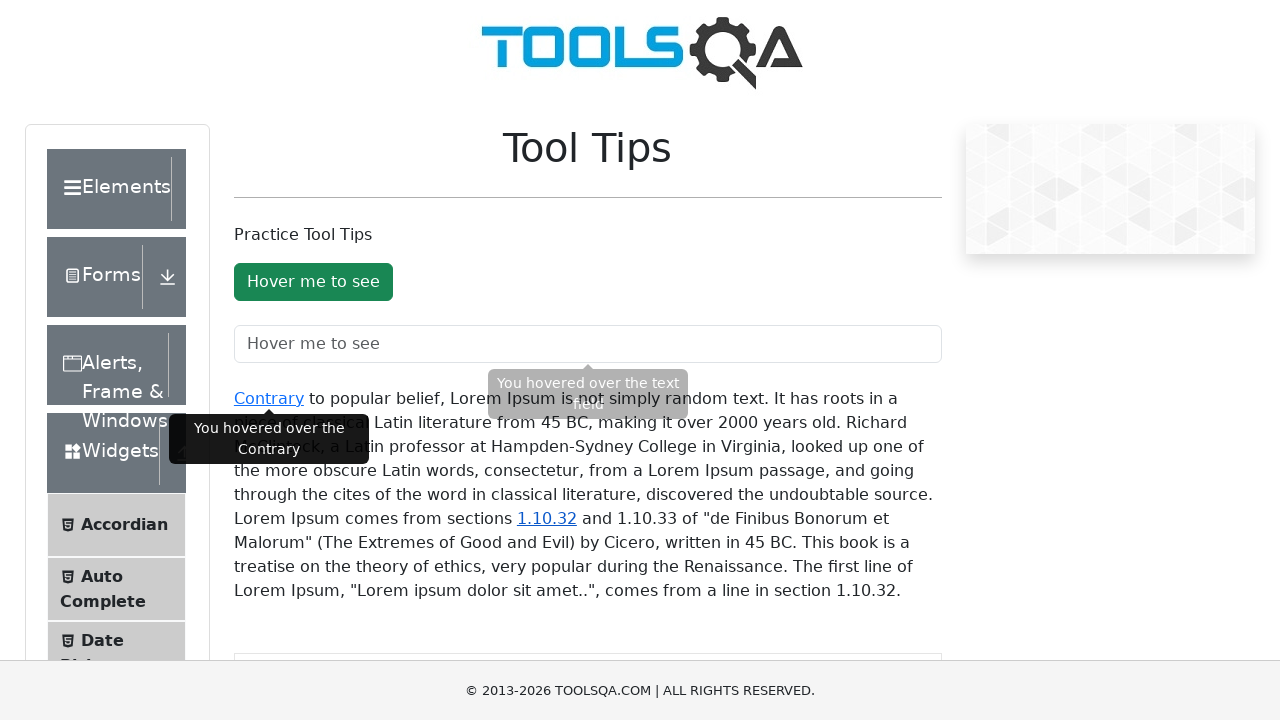

Tooltip appeared for '1.10.32' link
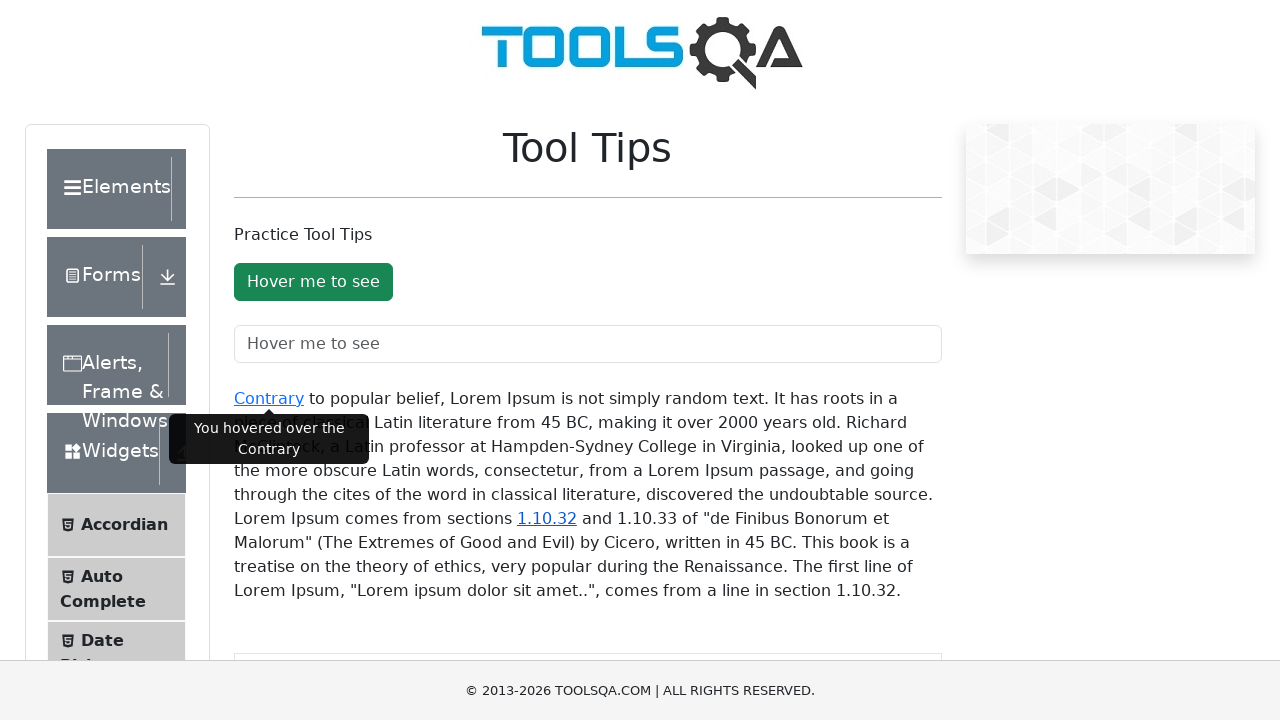

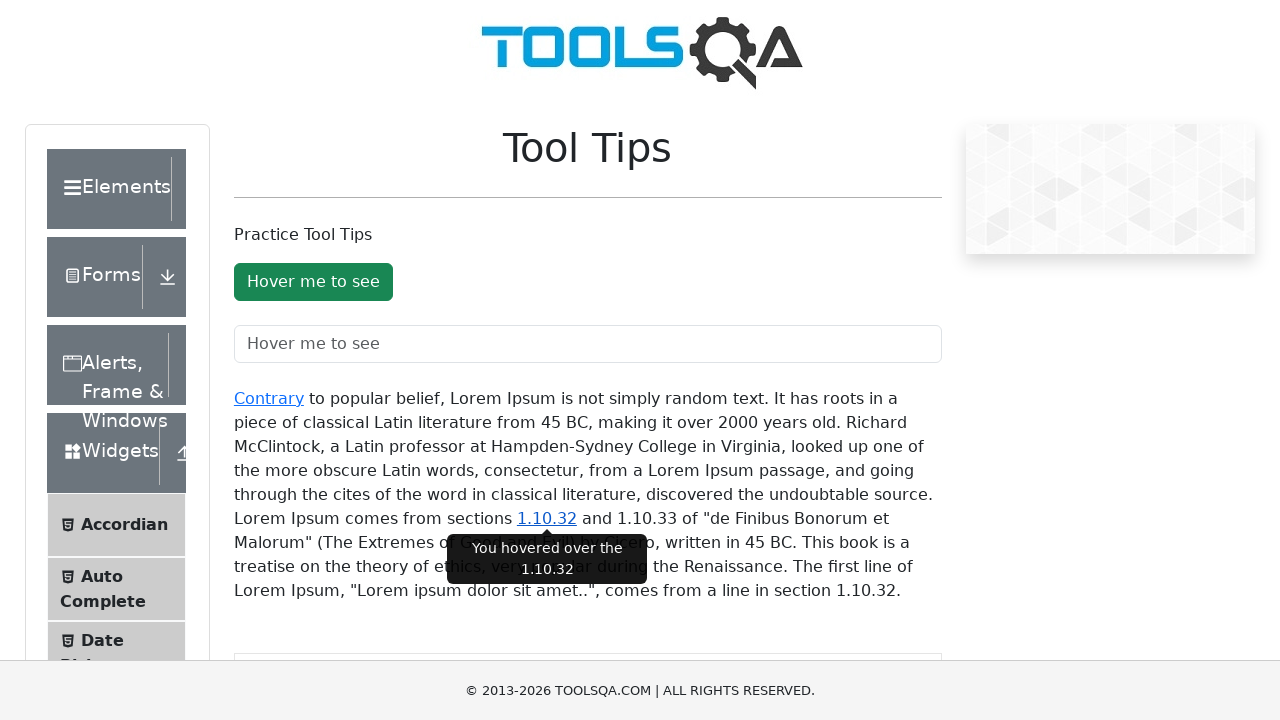